Tests JavaScript confirm alert by clicking the confirm button, dismissing the alert, and verifying the result text shows "Cancel"

Starting URL: https://the-internet.herokuapp.com/javascript_alerts

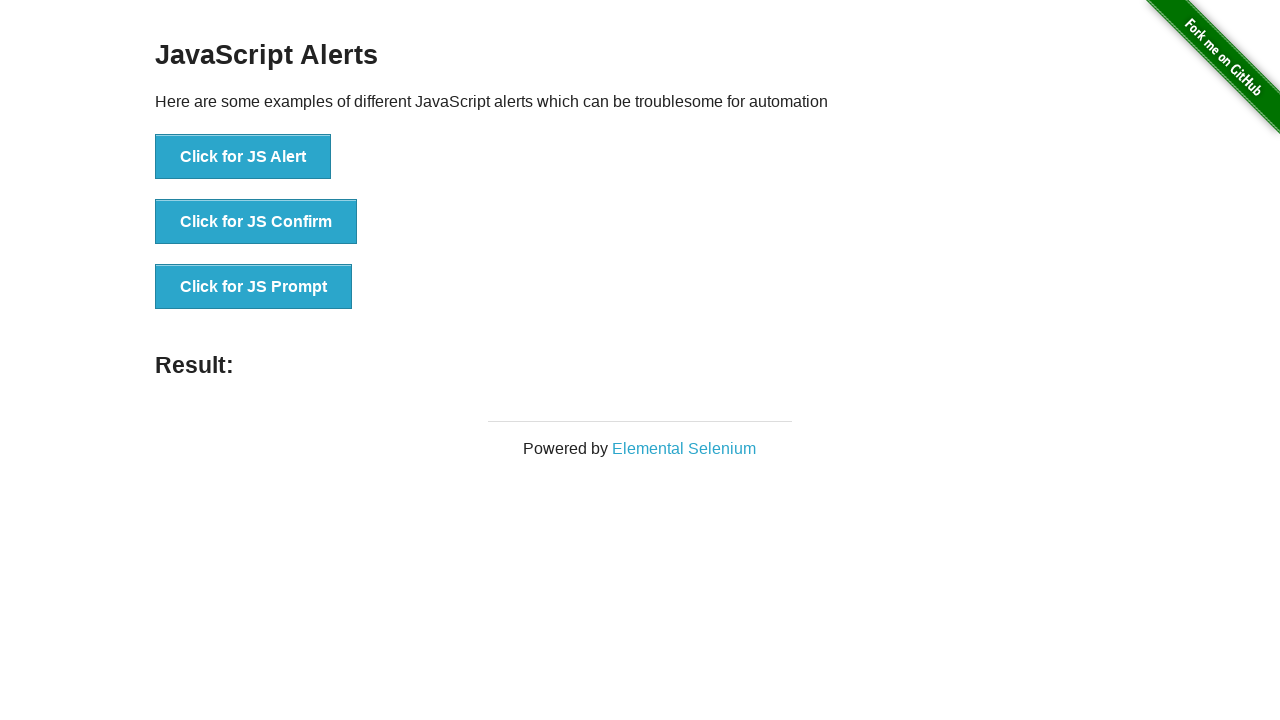

Set up dialog handler to dismiss alerts by clicking Cancel
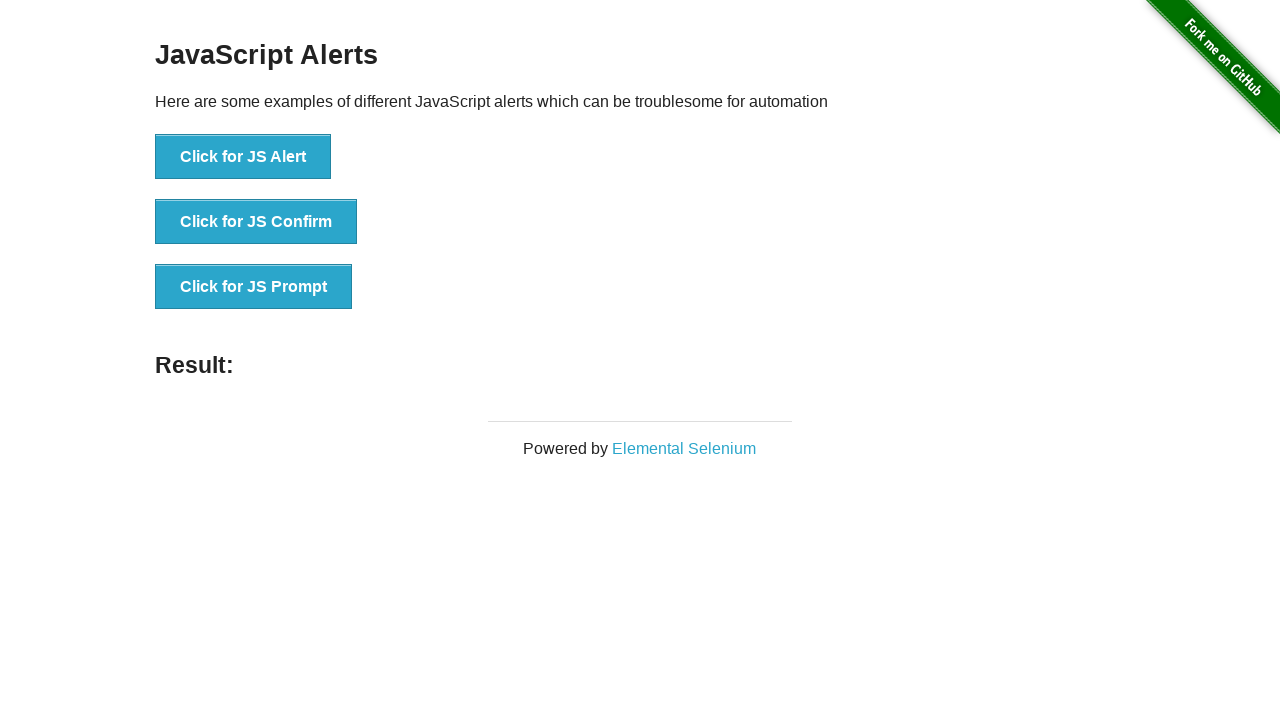

Clicked the JS Confirm button to trigger JavaScript confirm alert at (256, 222) on xpath=//*[@onclick='jsConfirm()']
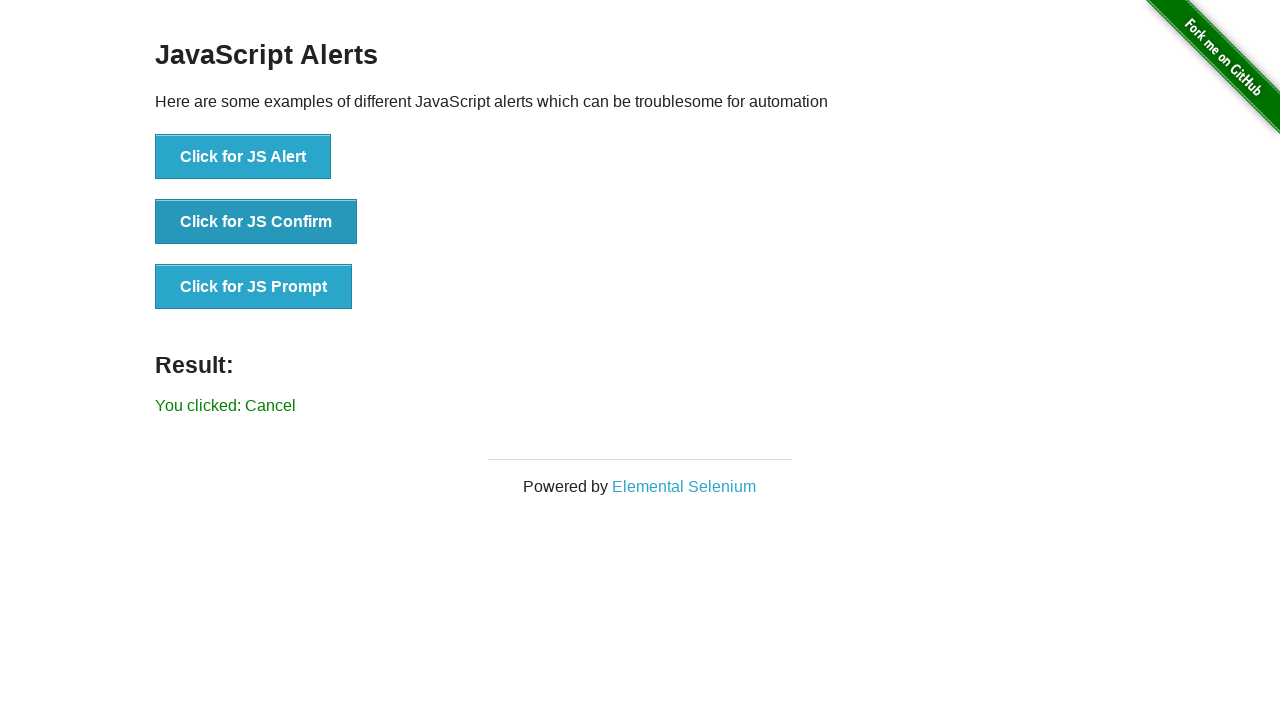

Result text element appeared on page
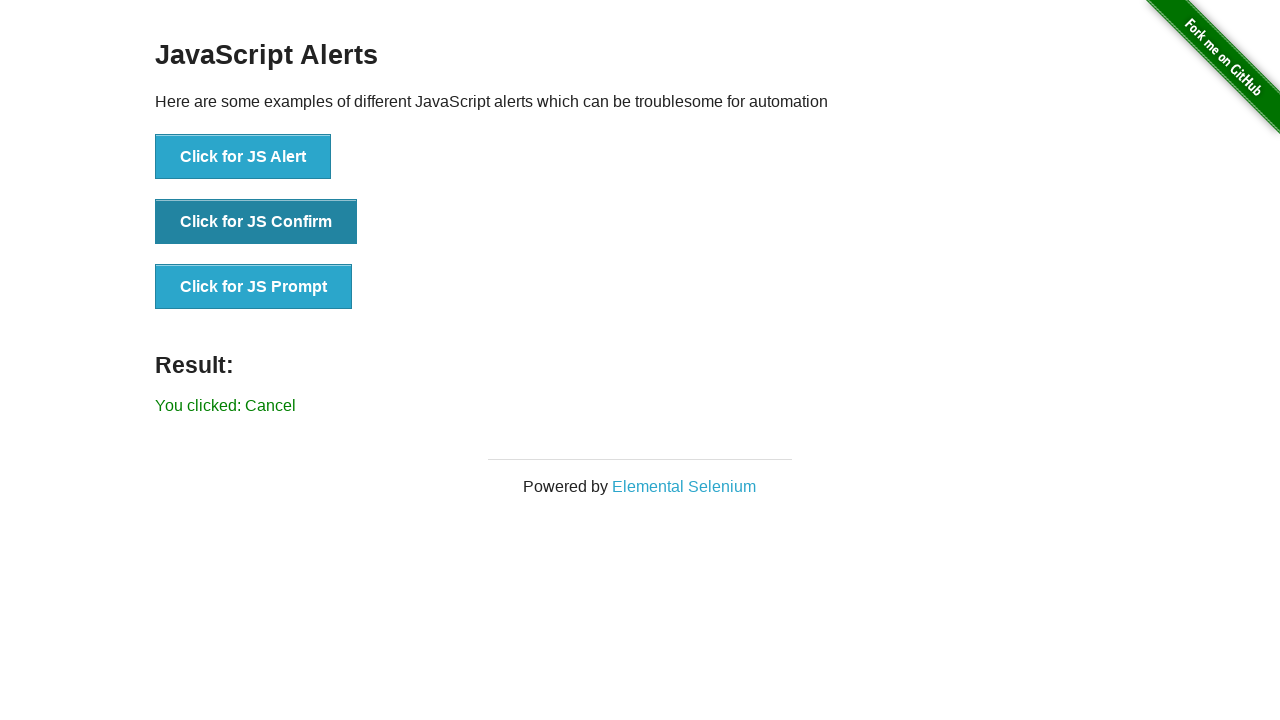

Retrieved result text: 'You clicked: Cancel'
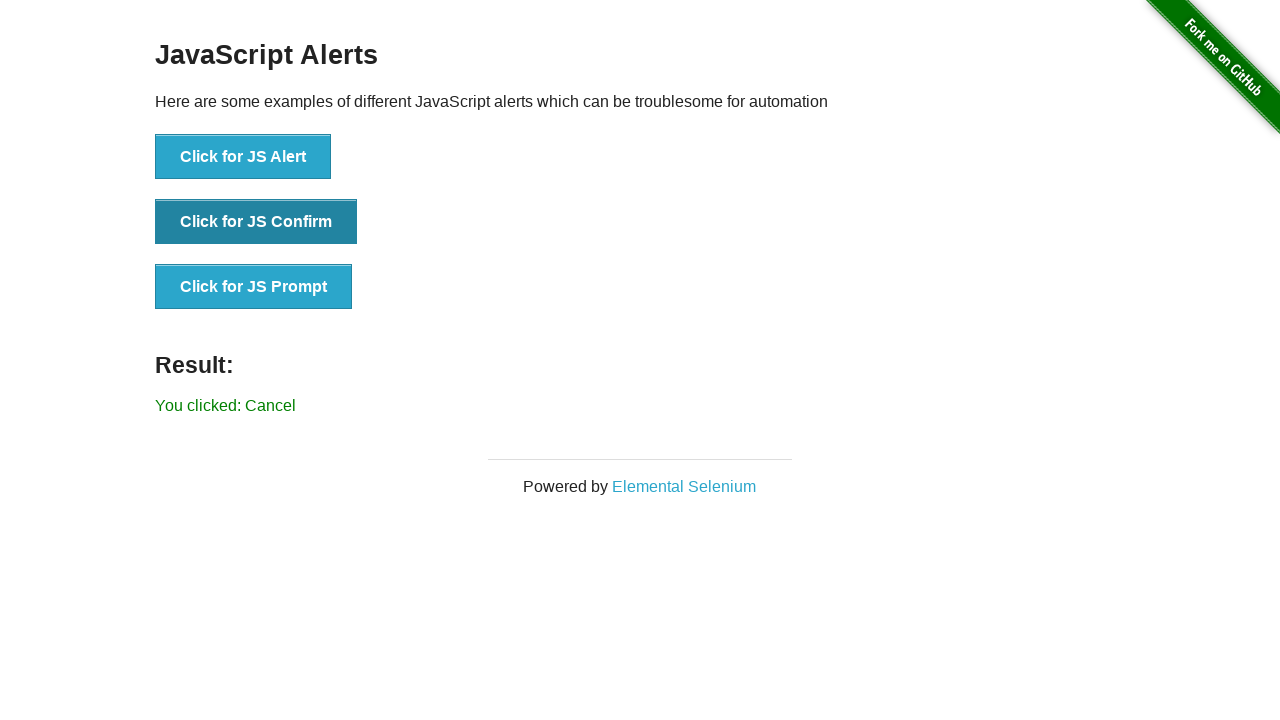

Verified that result text contains 'You clicked: Cancel'
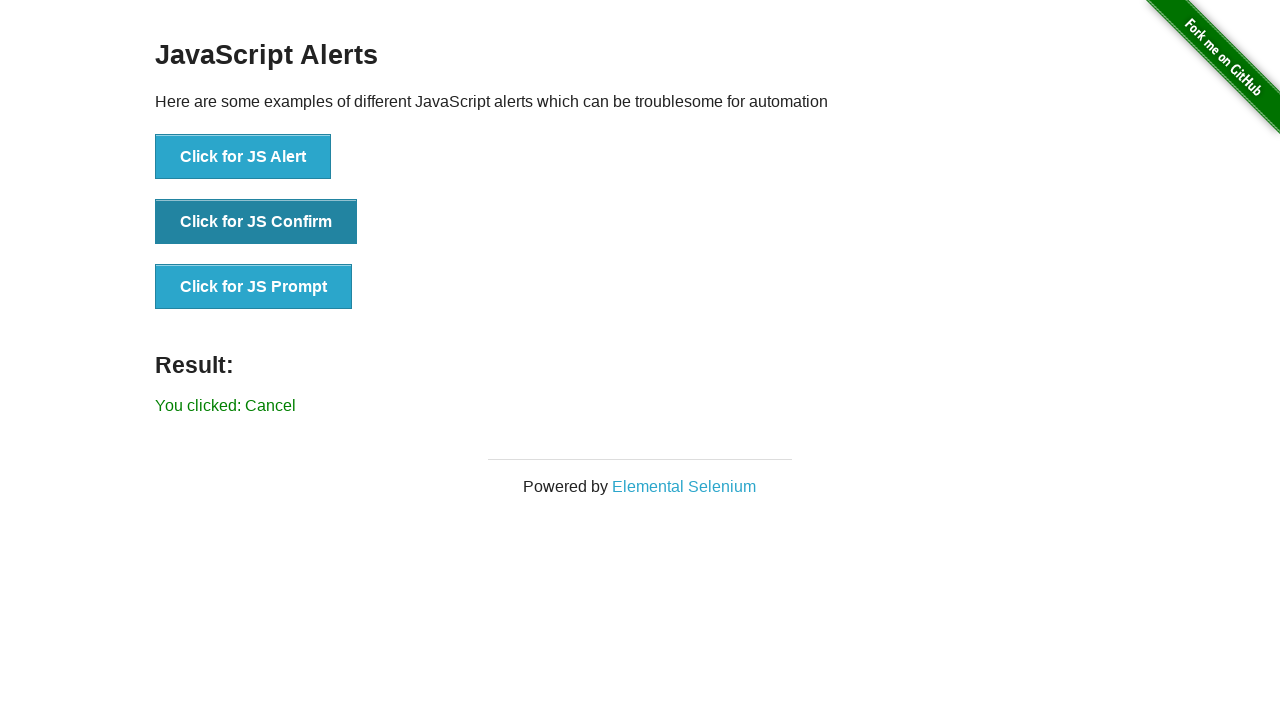

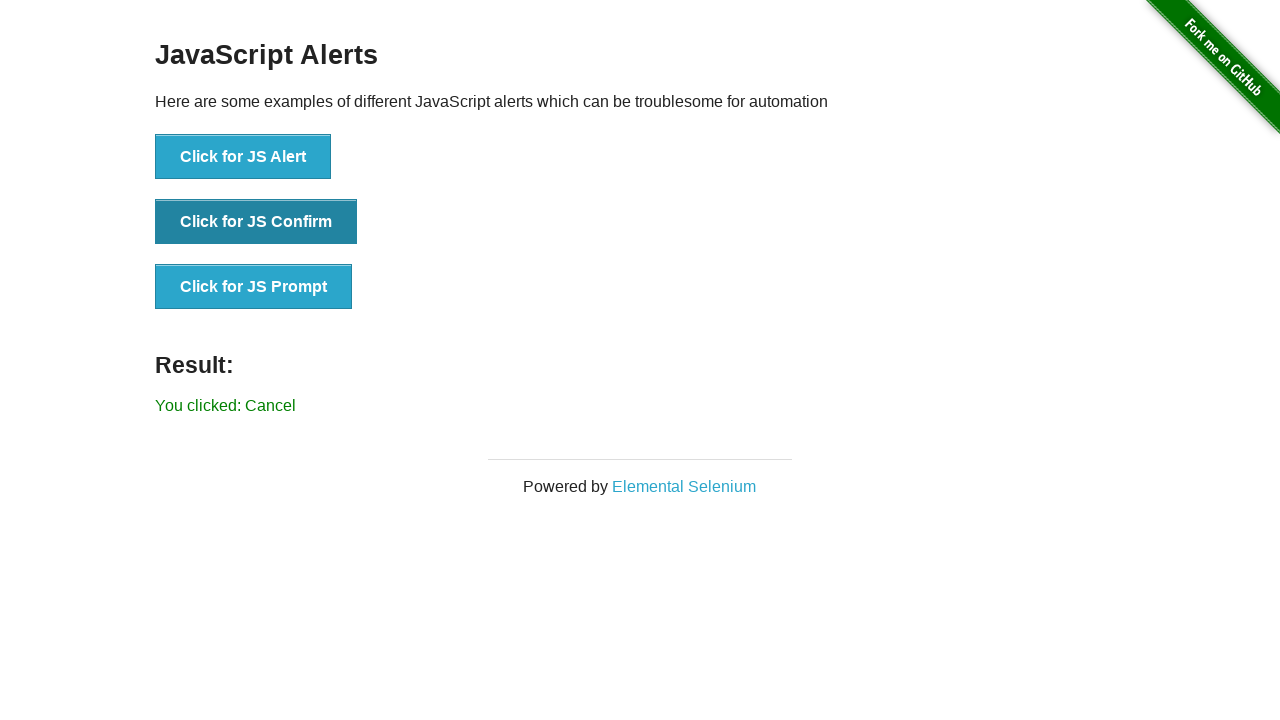